Verifies the page title matches "Limeroad"

Starting URL: https://www.limeroad.com

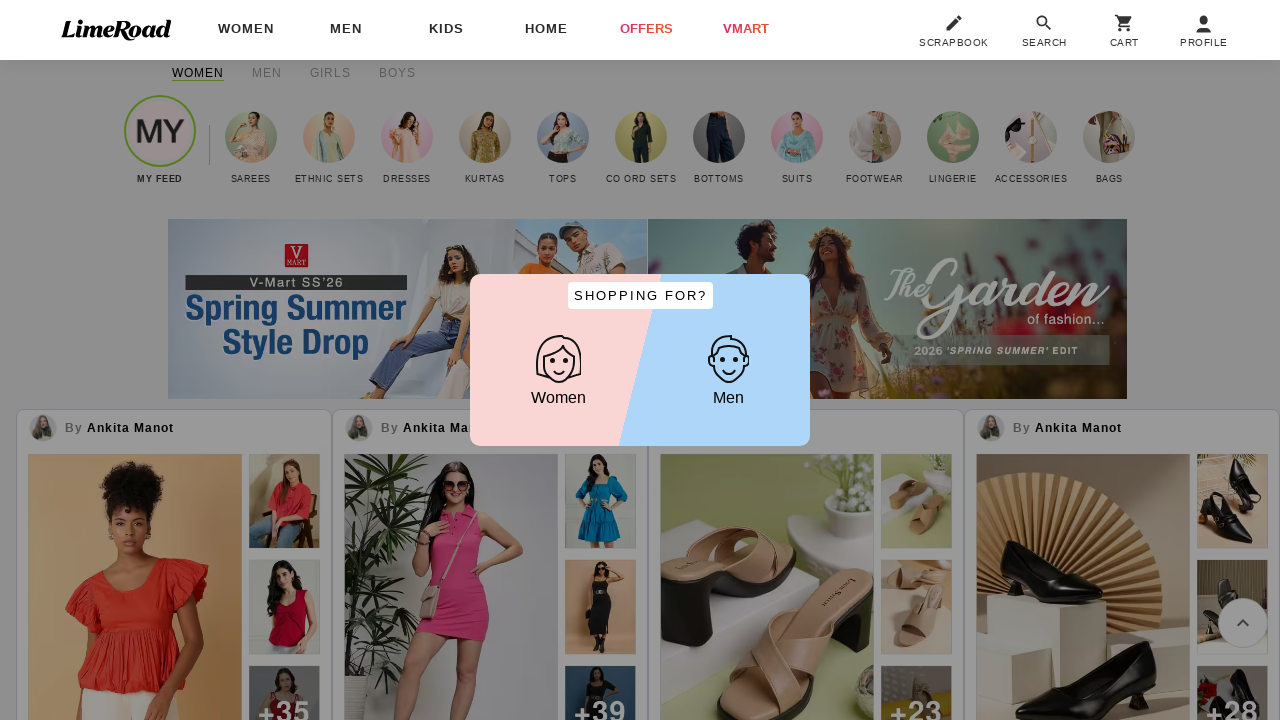

Clicked on desk logo at (116, 30) on #DeskLogo
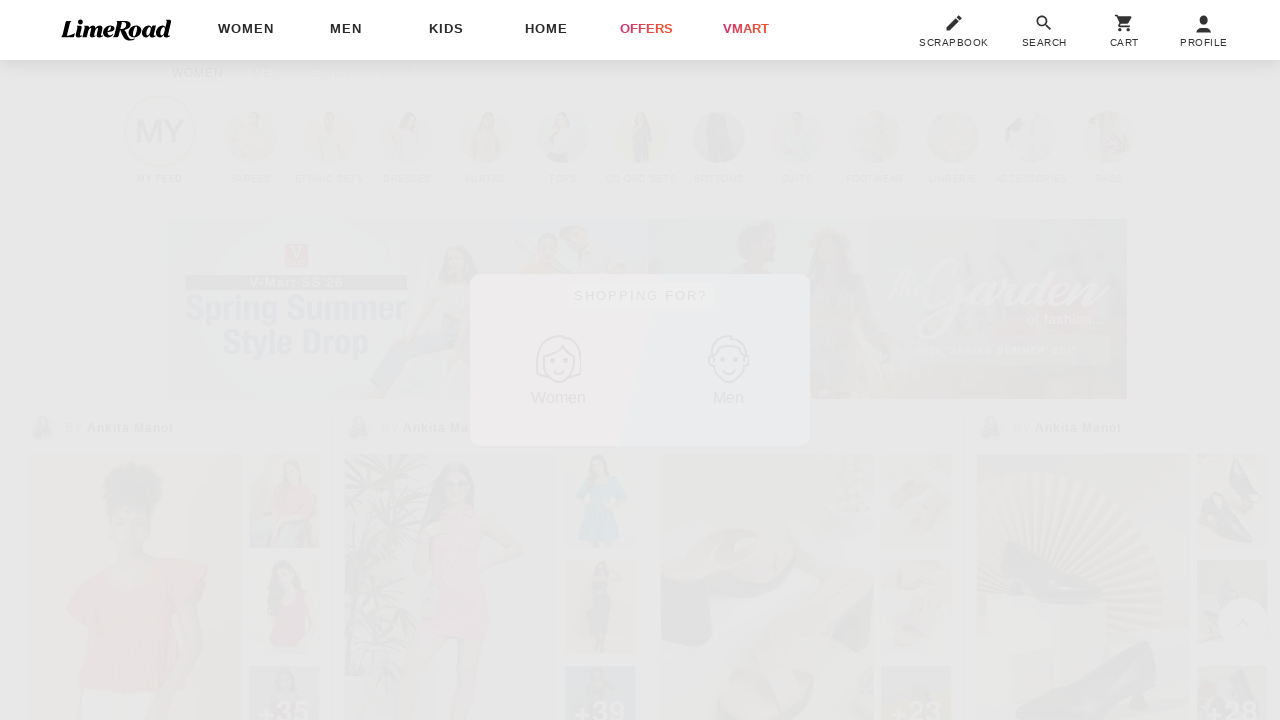

Waited 6 seconds for page to load
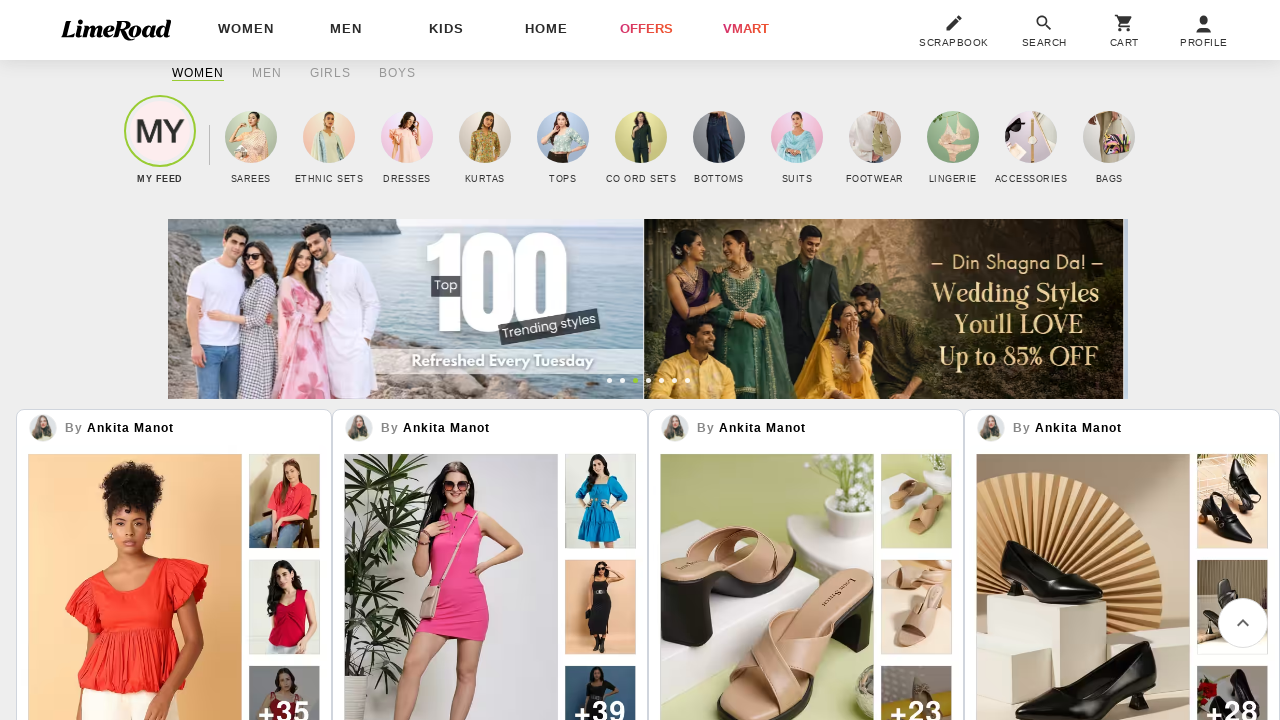

Retrieved page title
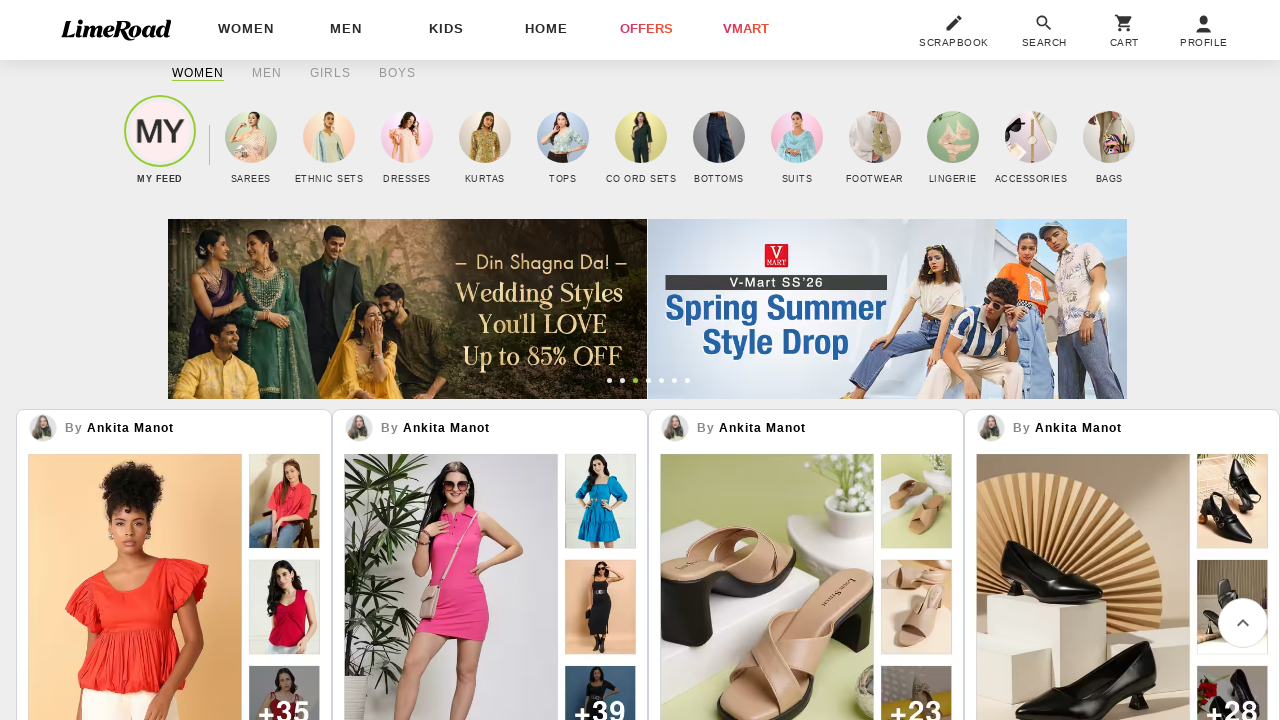

Page title is 'Limeroad'
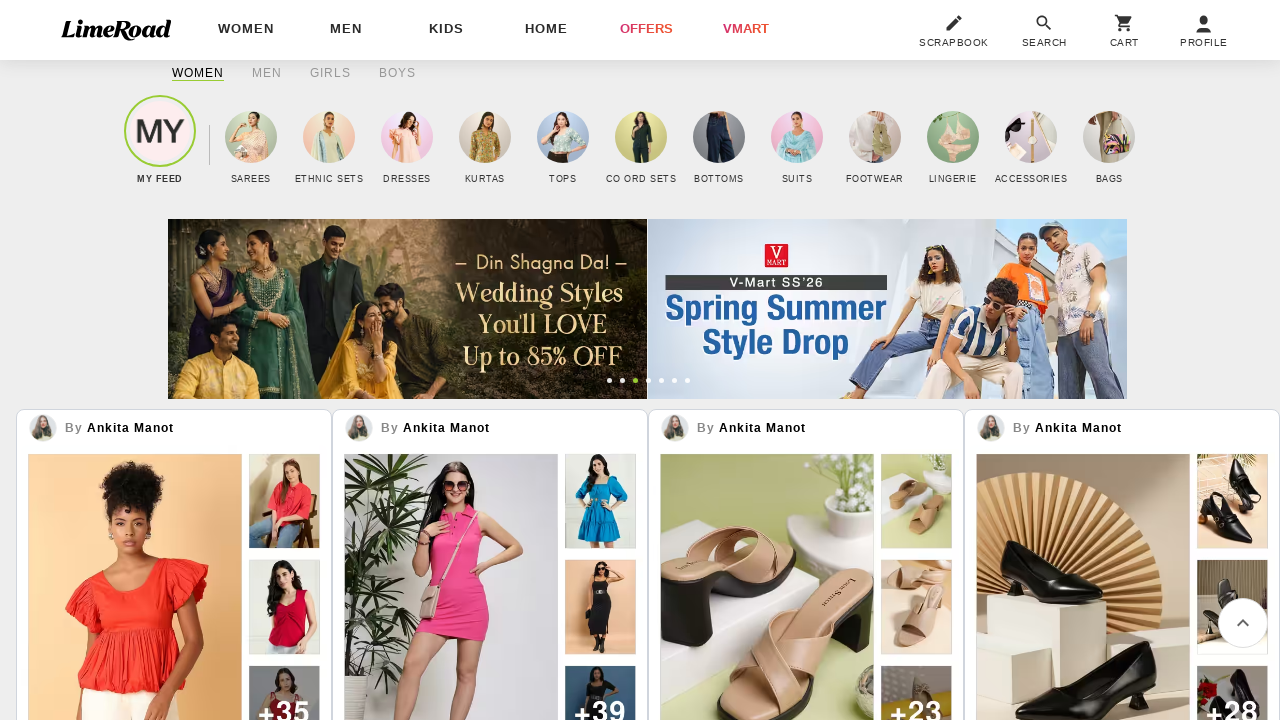

Verified page title matches 'Limeroad'
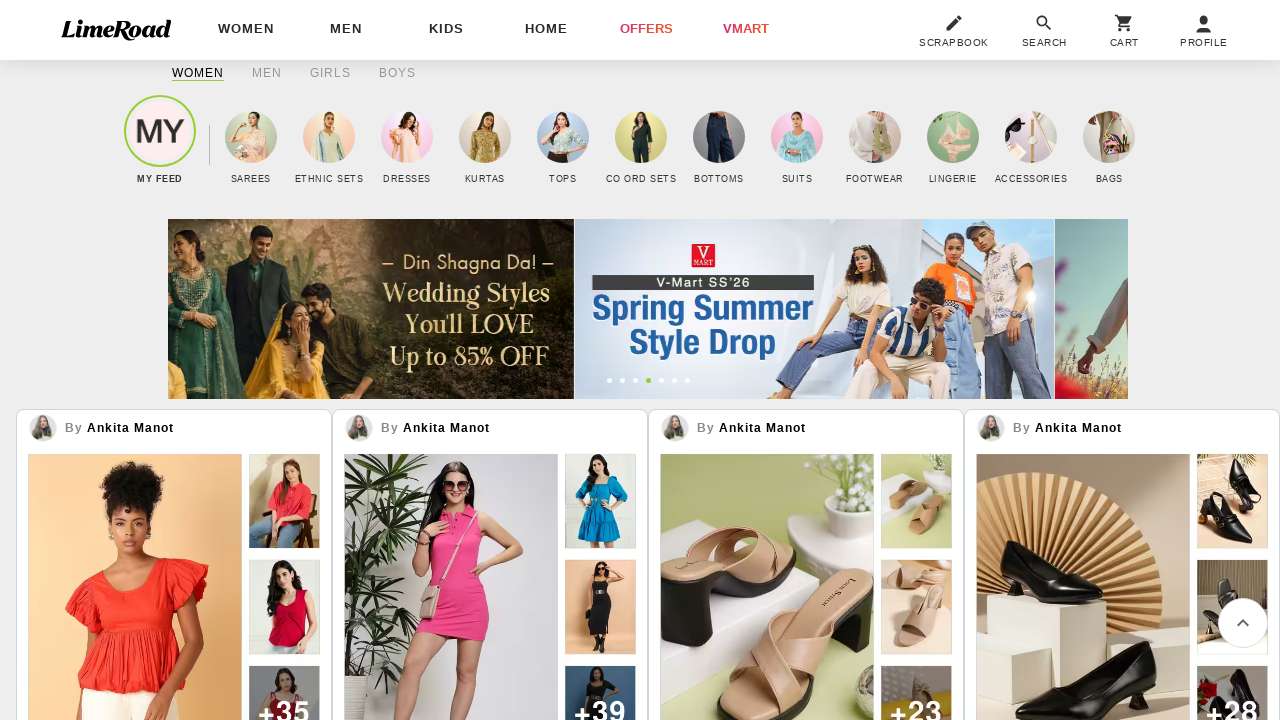

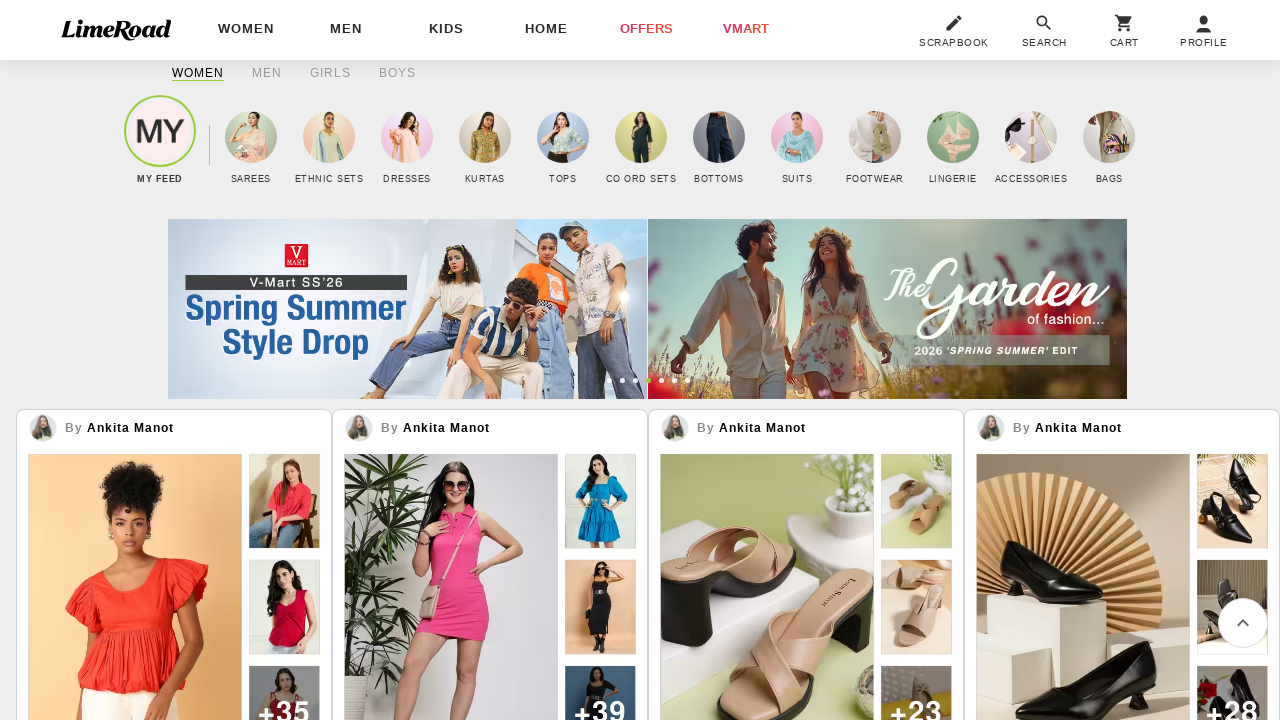